Tests window handling functionality by clicking a link that opens a new window and verifying that two windows are present

Starting URL: https://the-internet.herokuapp.com/windows

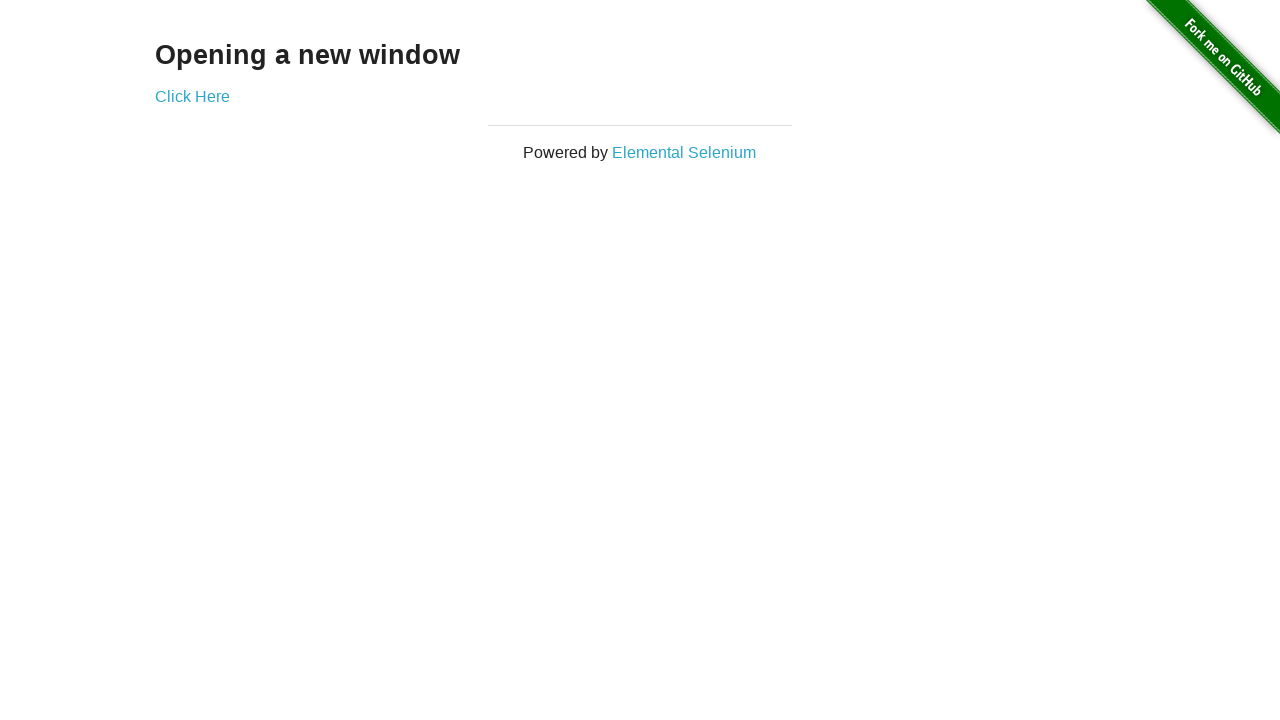

Clicked 'Click Here' link to open new window at (192, 96) on xpath=//a[text()='Click Here']
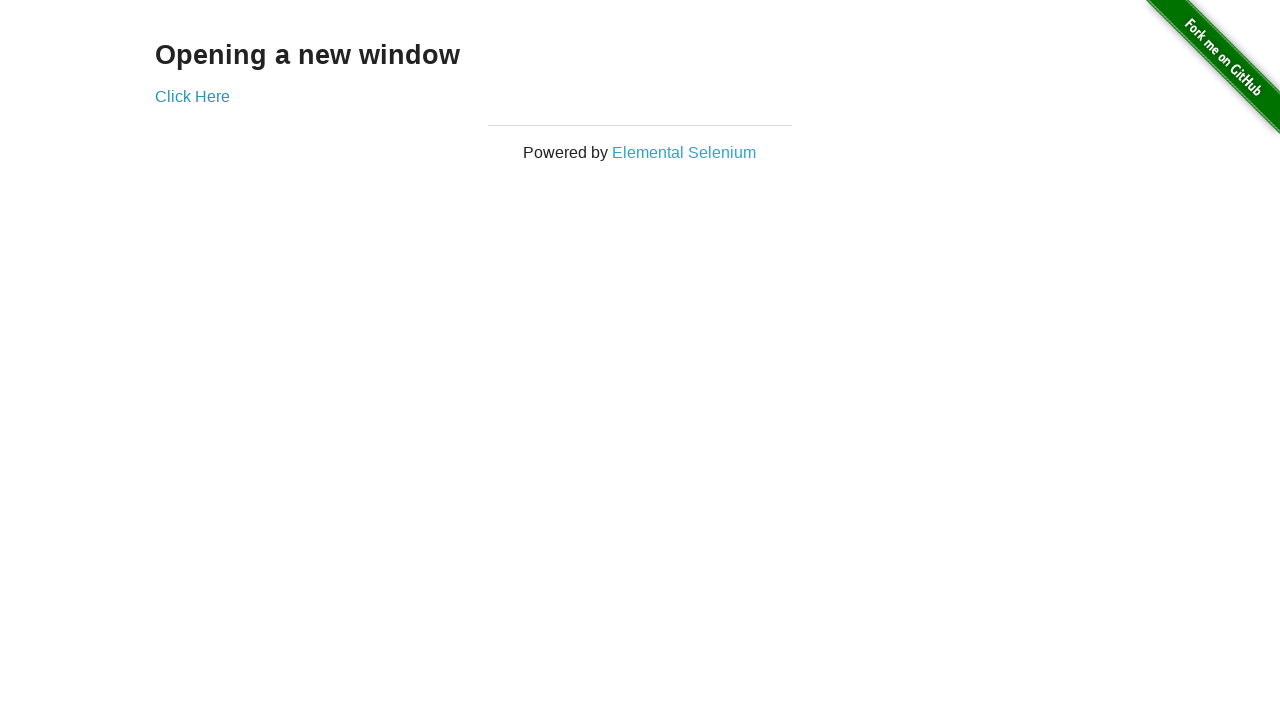

New window loaded successfully
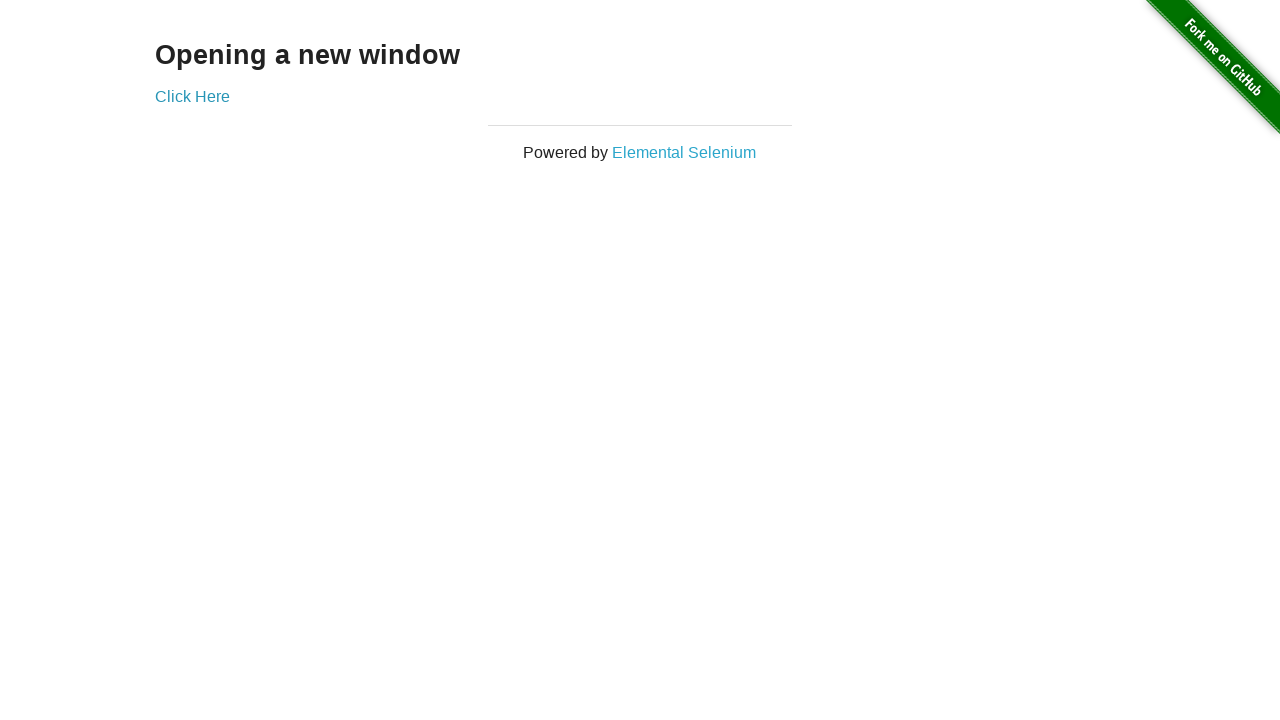

Verified that 2 windows are open
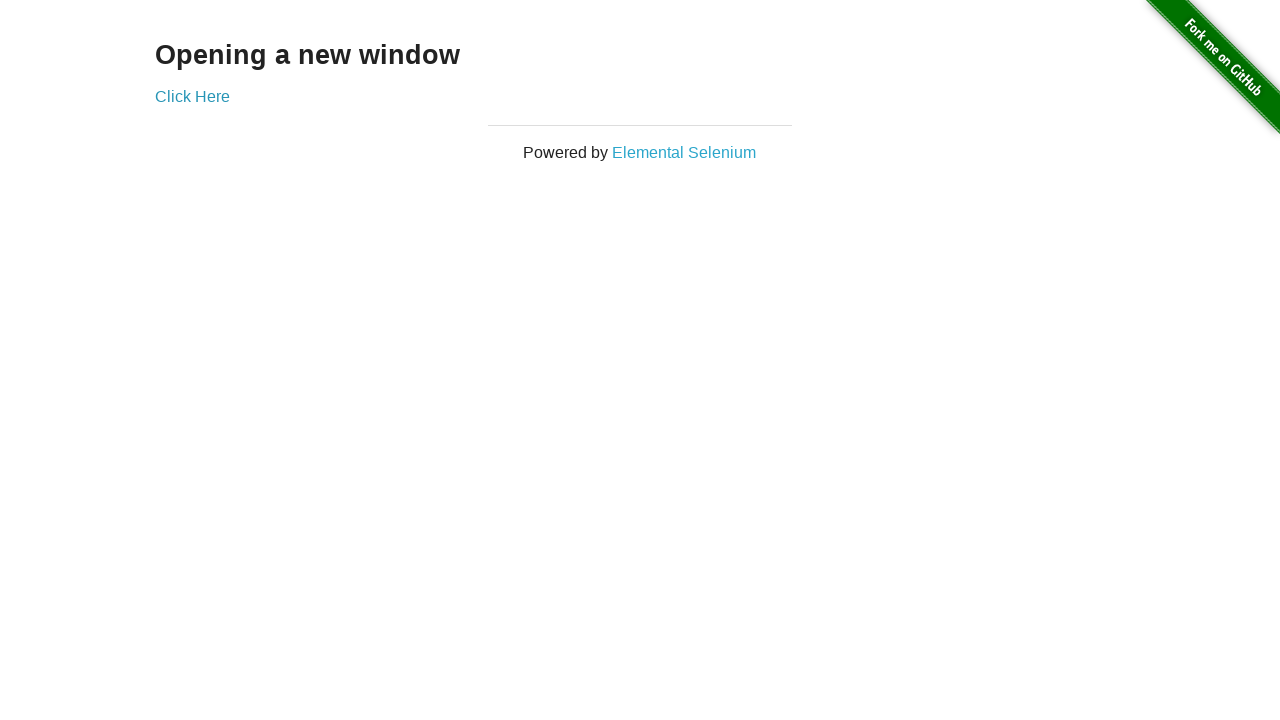

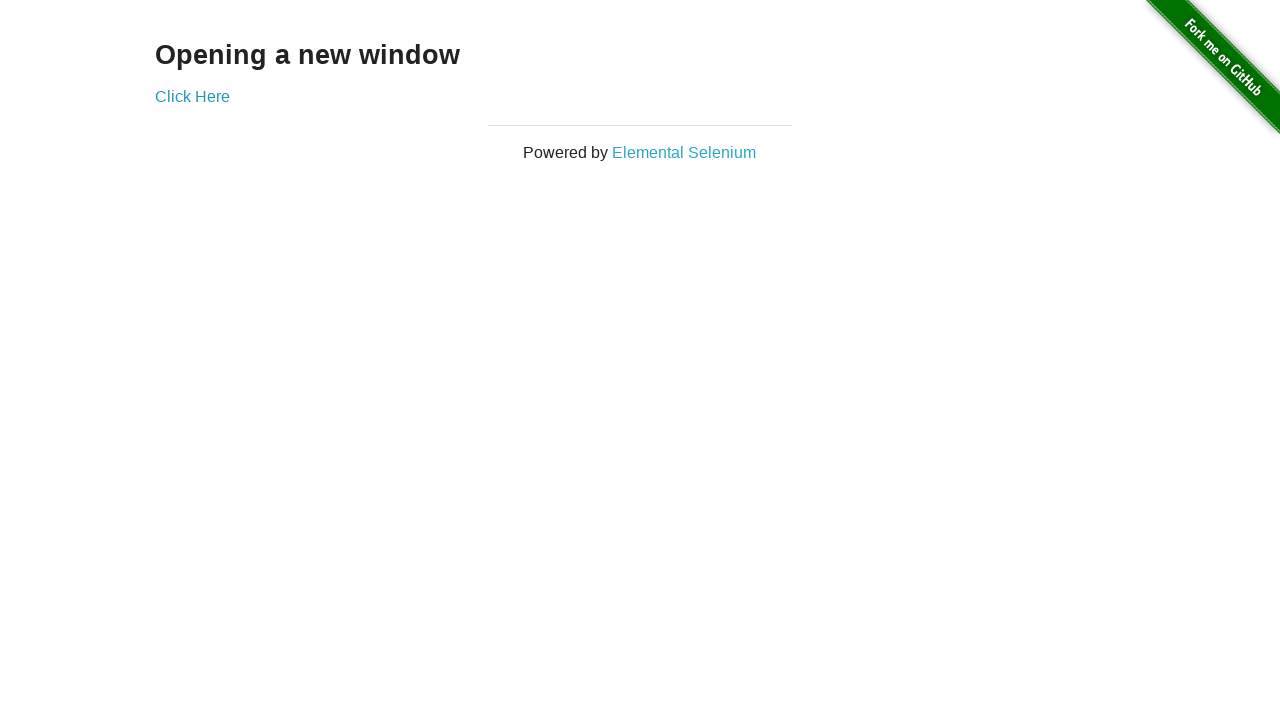